Tests the train search functionality on erail.in by entering source station (Chennai/MAS) and destination station (Coimbatore/CBE), then verifies that train results are displayed.

Starting URL: https://erail.in/

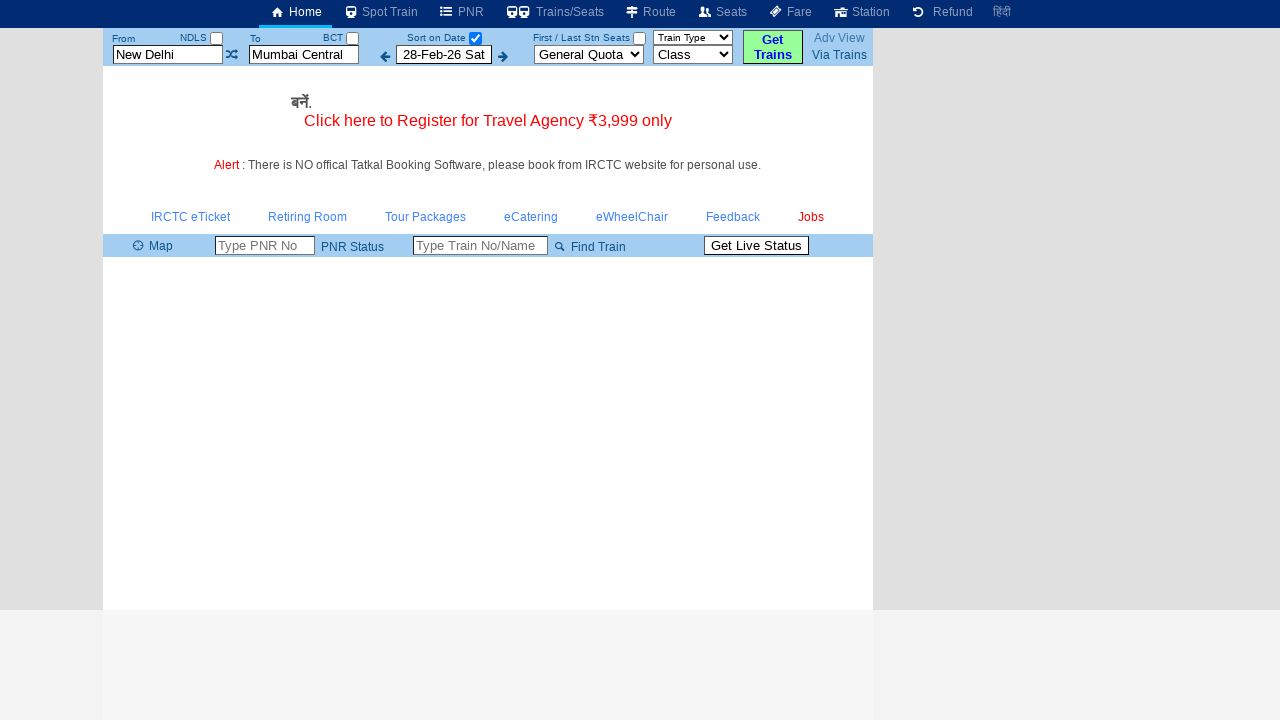

Cleared the 'From' station field on #txtStationFrom
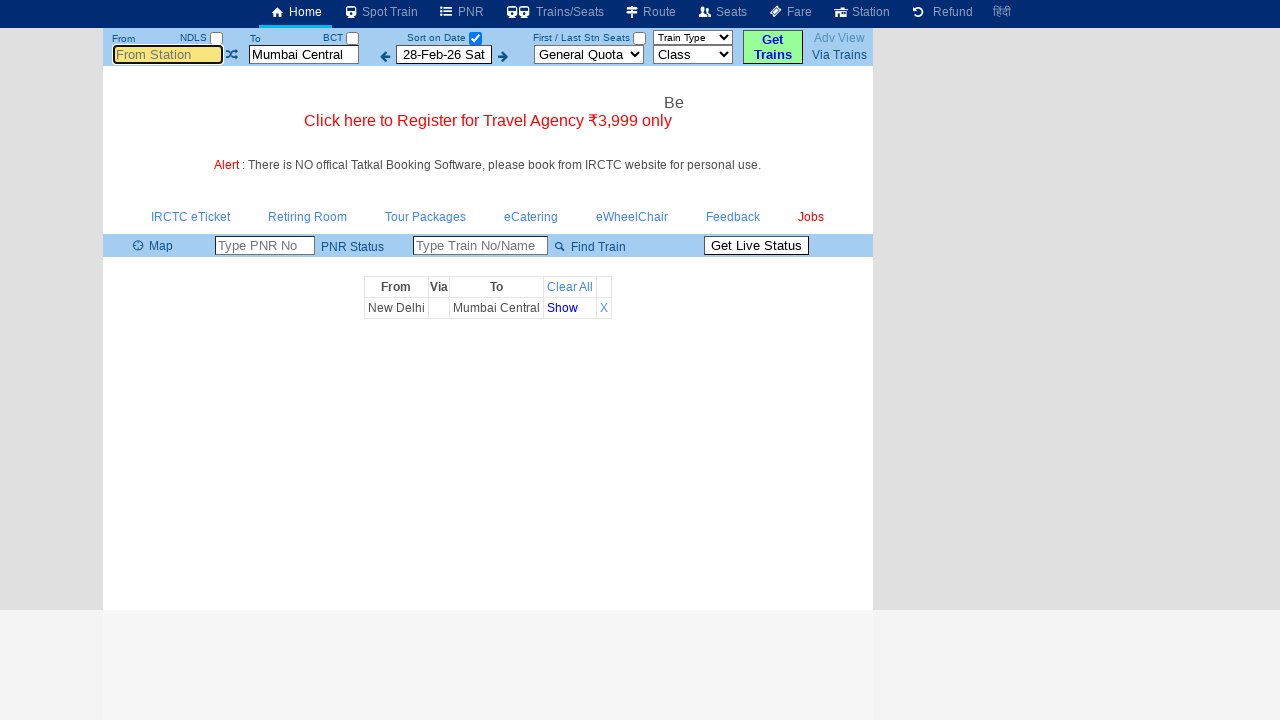

Entered 'Mas' (Chennai) in the 'From' station field on #txtStationFrom
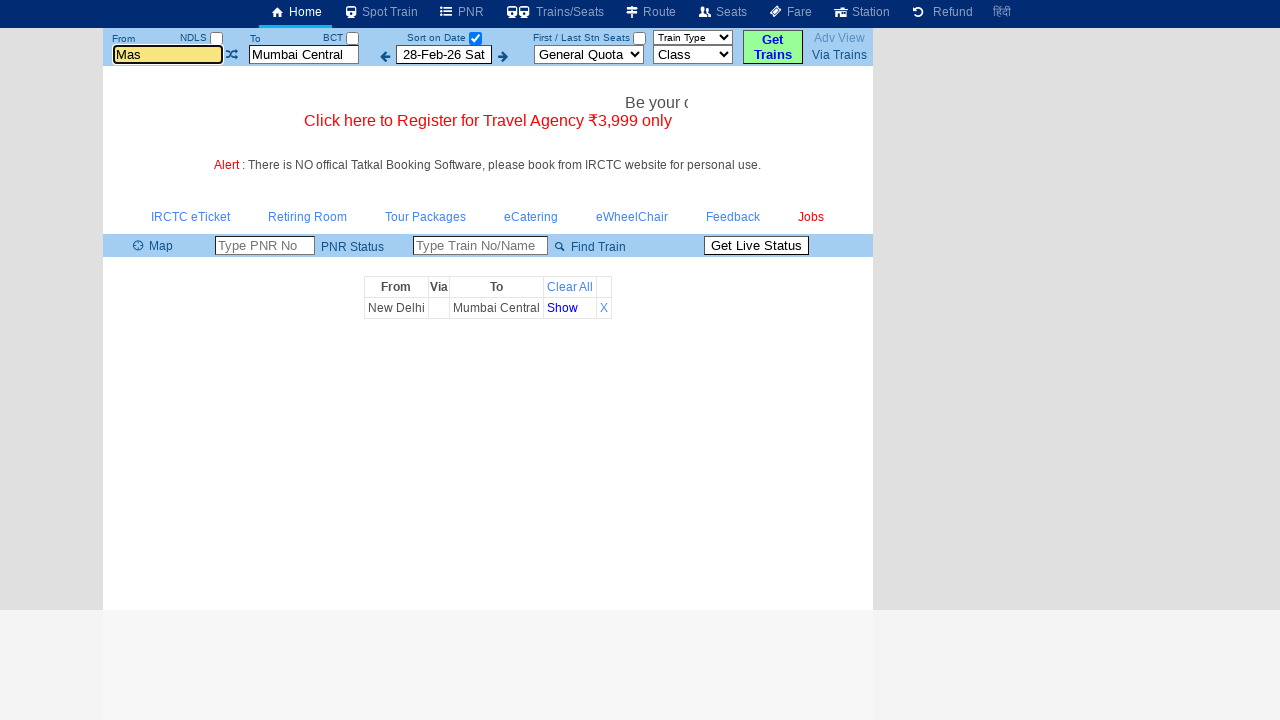

Pressed Enter to confirm source station (Chennai/MAS) on #txtStationFrom
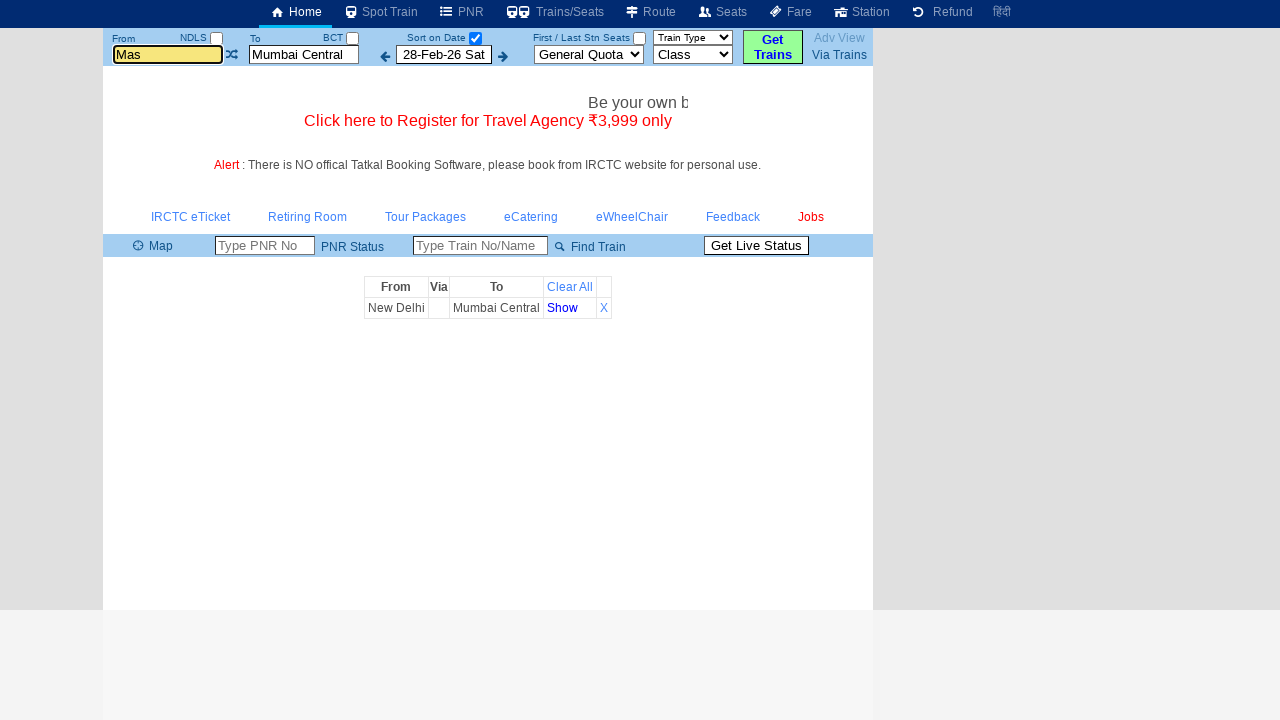

Cleared the 'To' station field on #txtStationTo
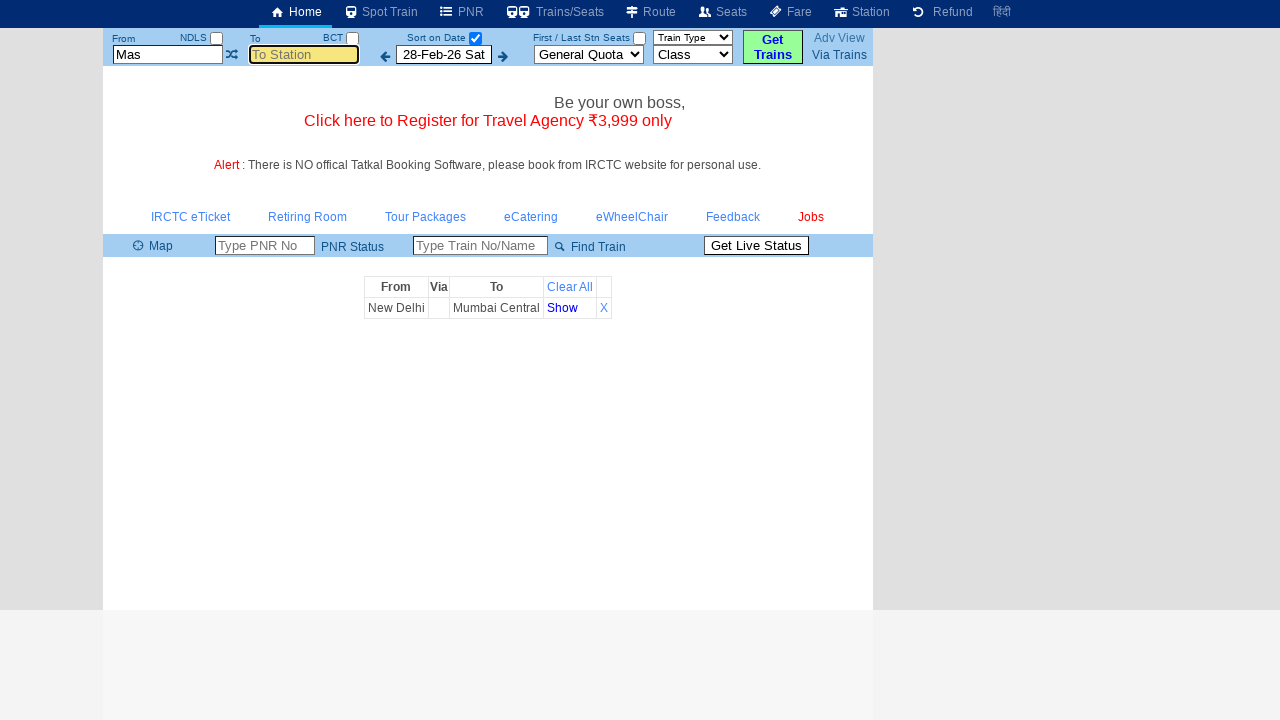

Entered 'cbe' (Coimbatore) in the 'To' station field on #txtStationTo
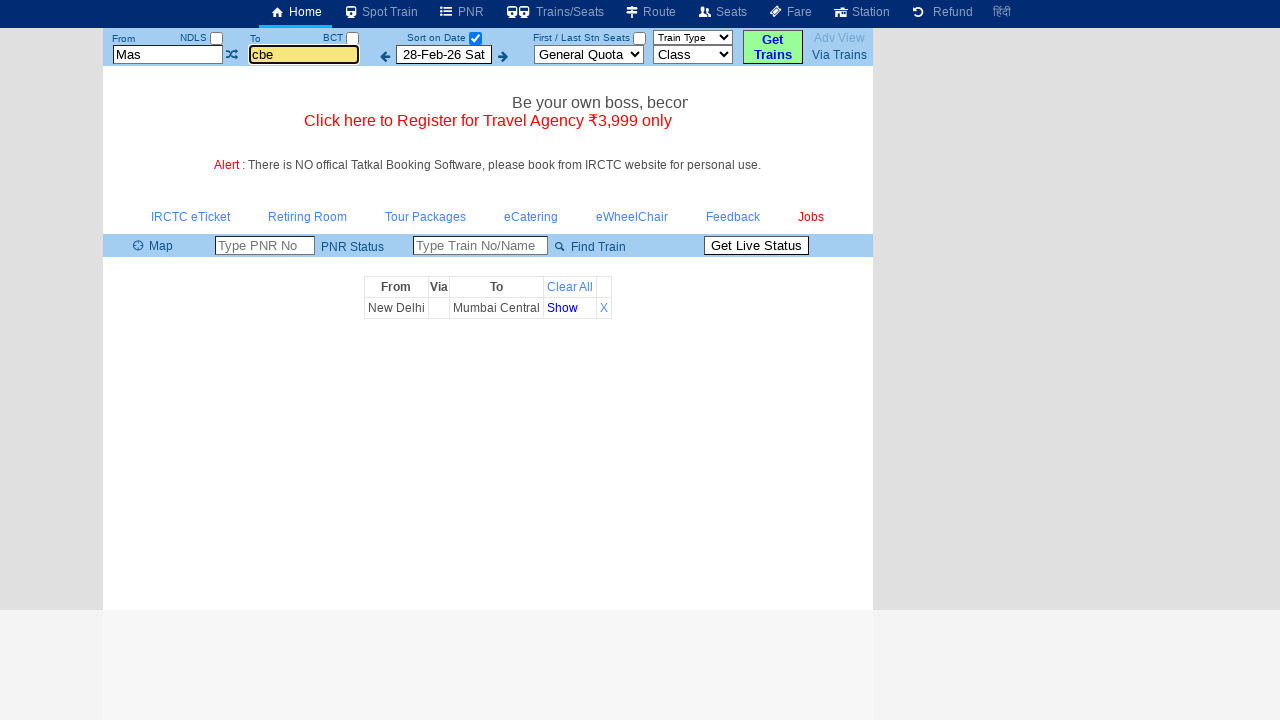

Pressed Enter to confirm destination station (Coimbatore/CBE) on #txtStationTo
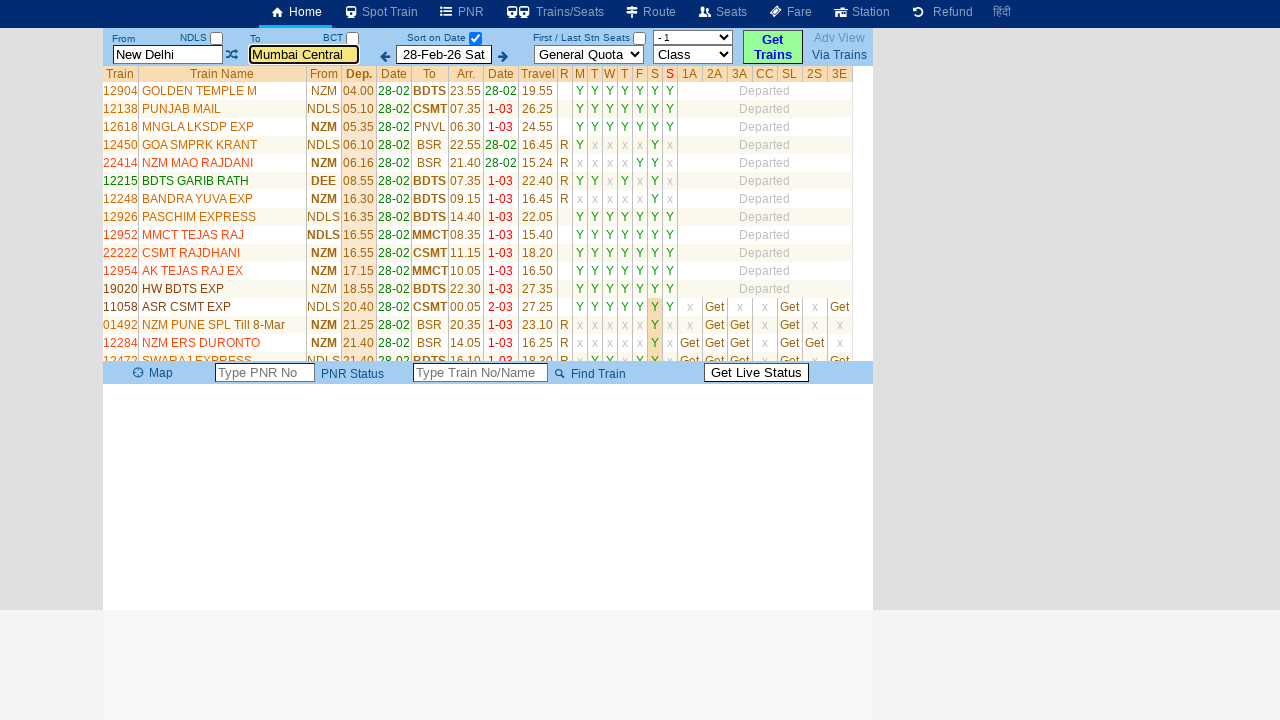

Train results list loaded successfully
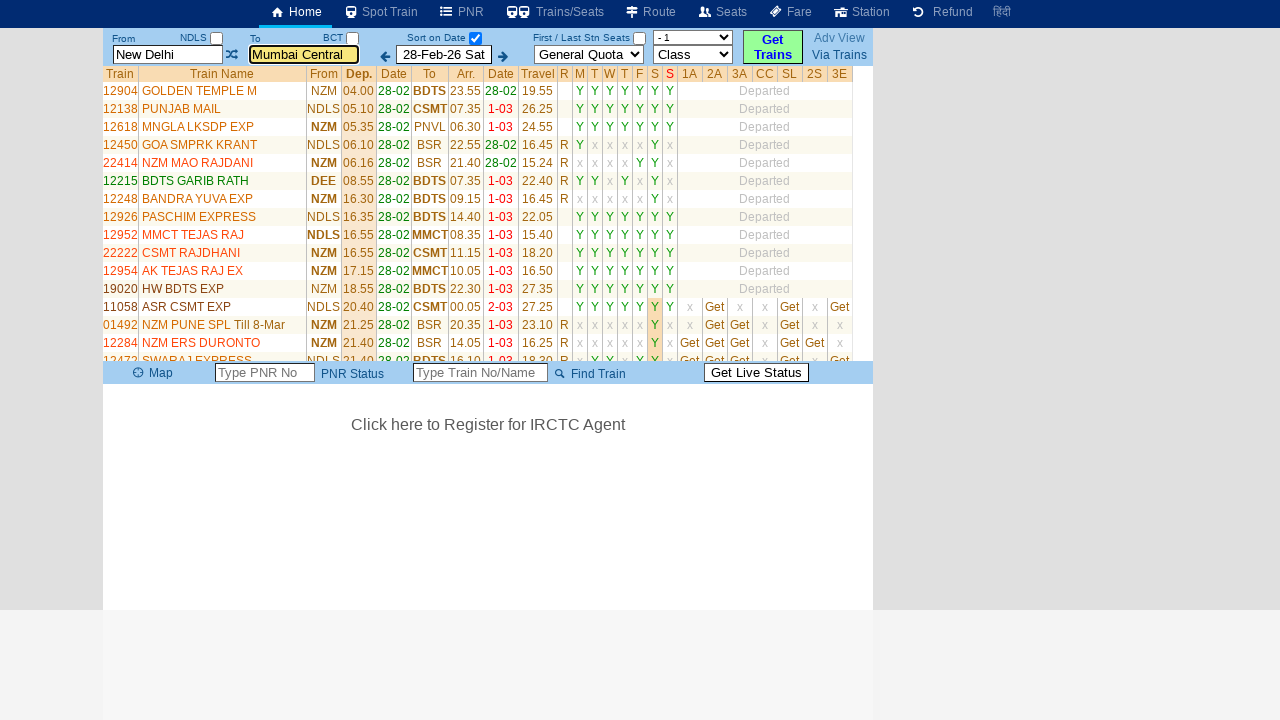

Train results are visible on the page
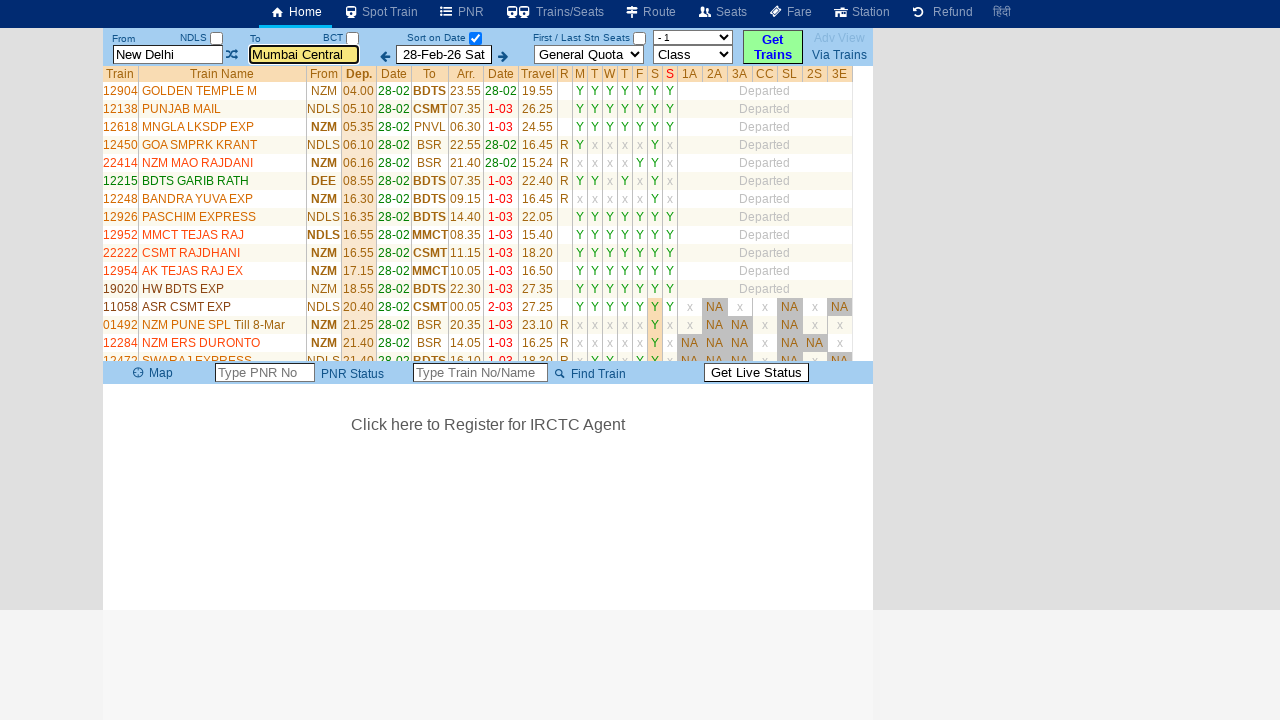

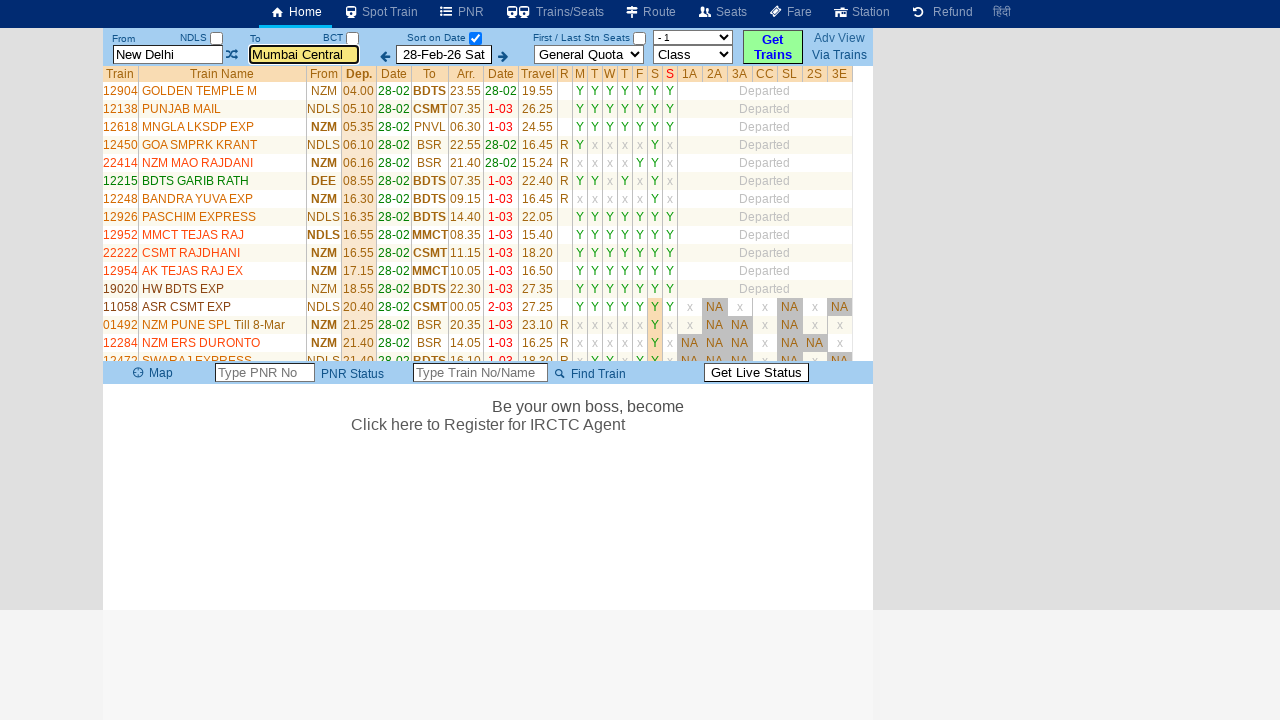